Tests dismissing a JavaScript confirm dialog and verifying the cancel result

Starting URL: https://automationfc.github.io/basic-form/index.html

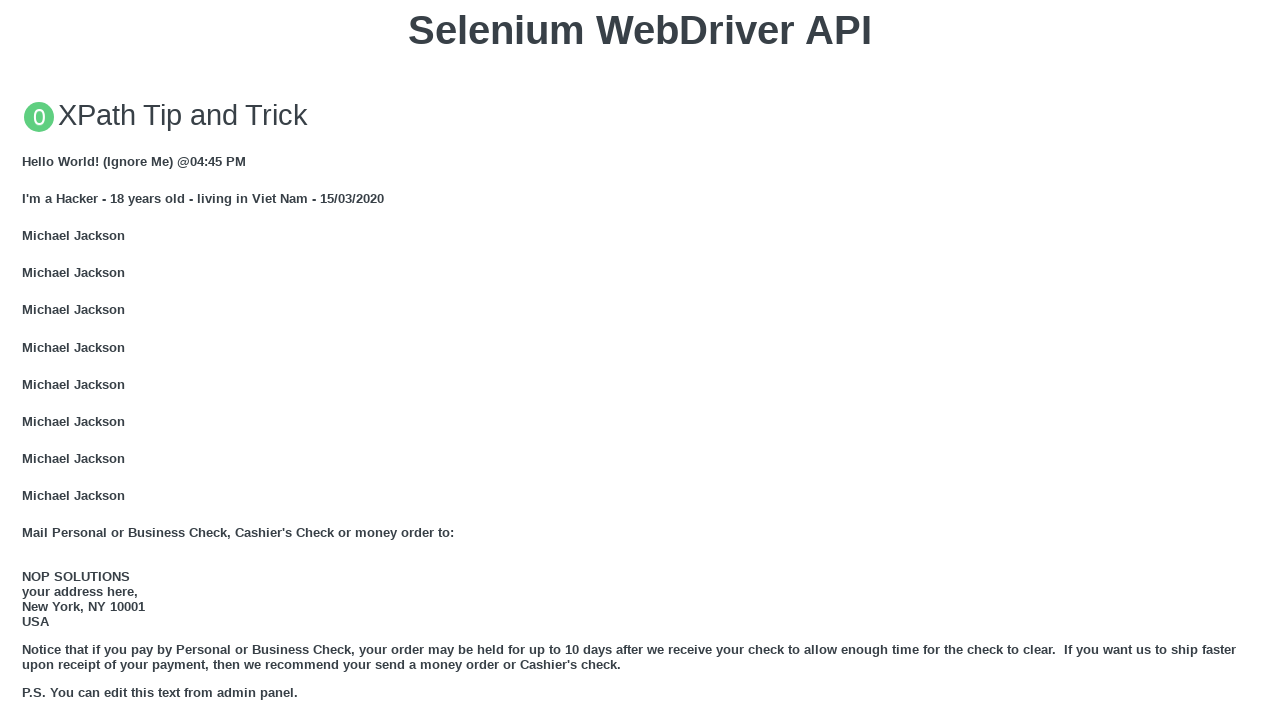

Clicked 'Click for JS Confirm' button to trigger JavaScript confirm dialog at (640, 360) on xpath=//button[text()='Click for JS Confirm']
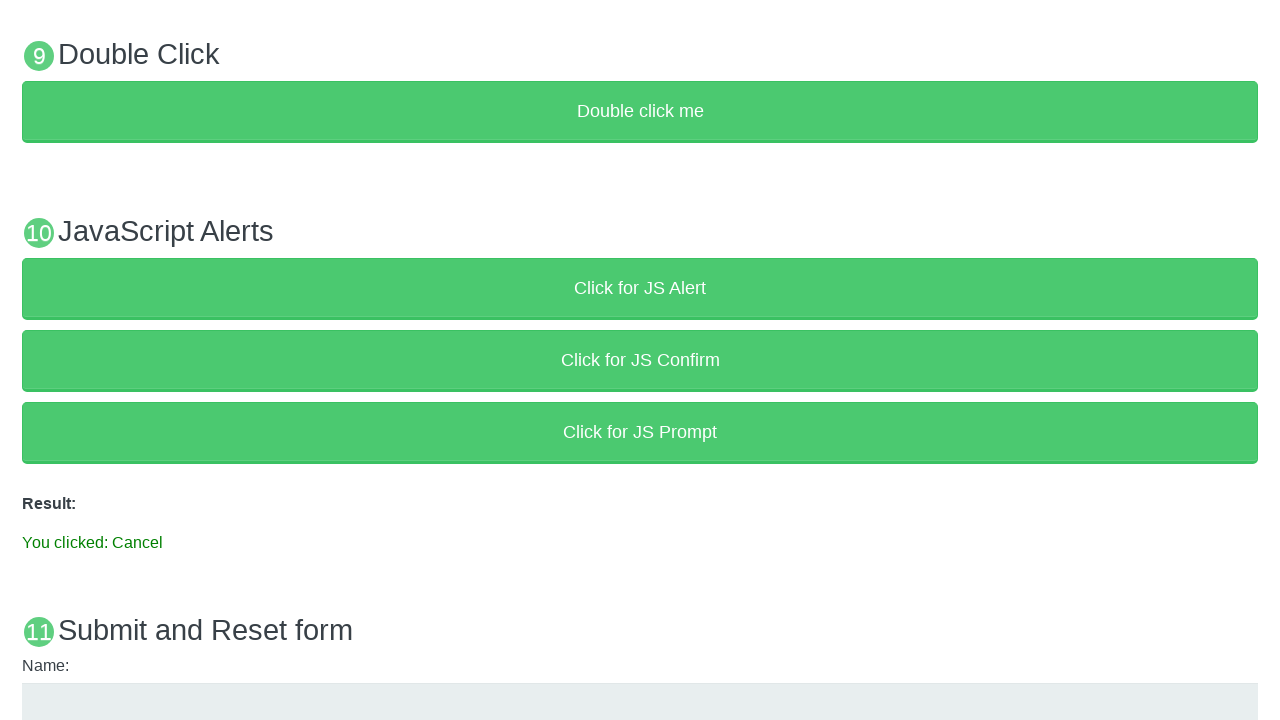

Set up dialog handler to dismiss the confirm dialog
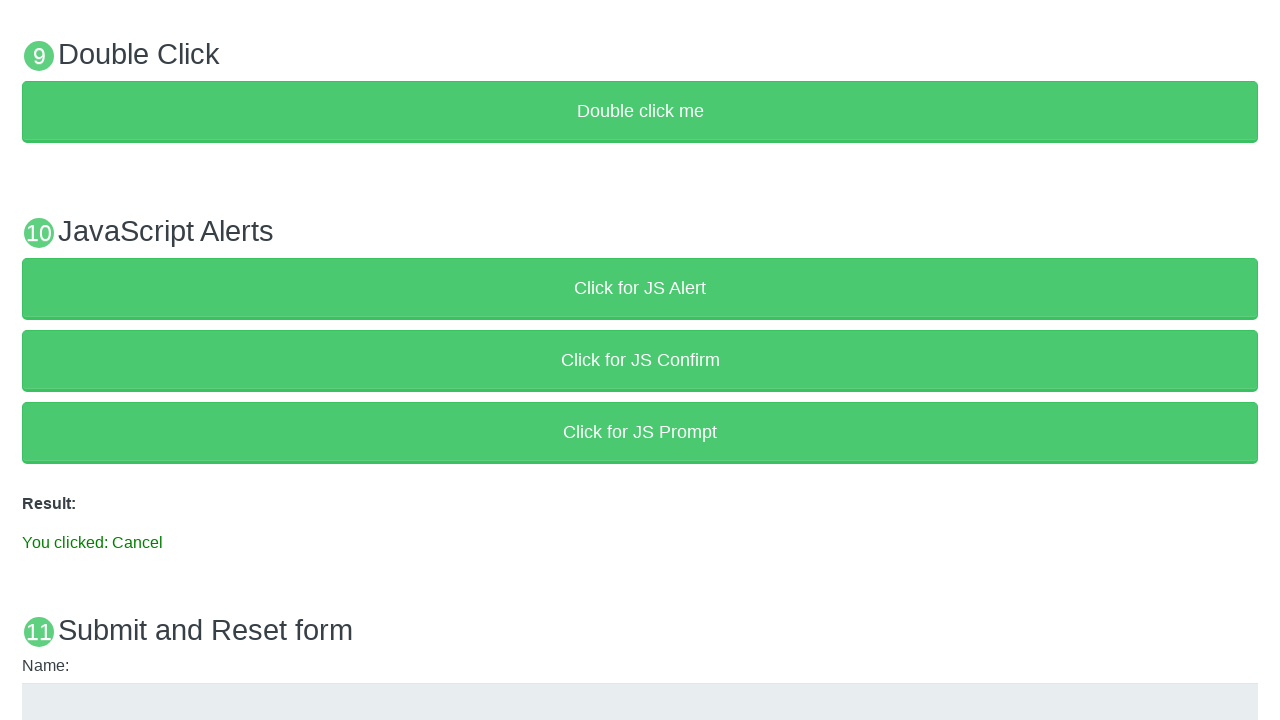

Waited for result paragraph element to appear
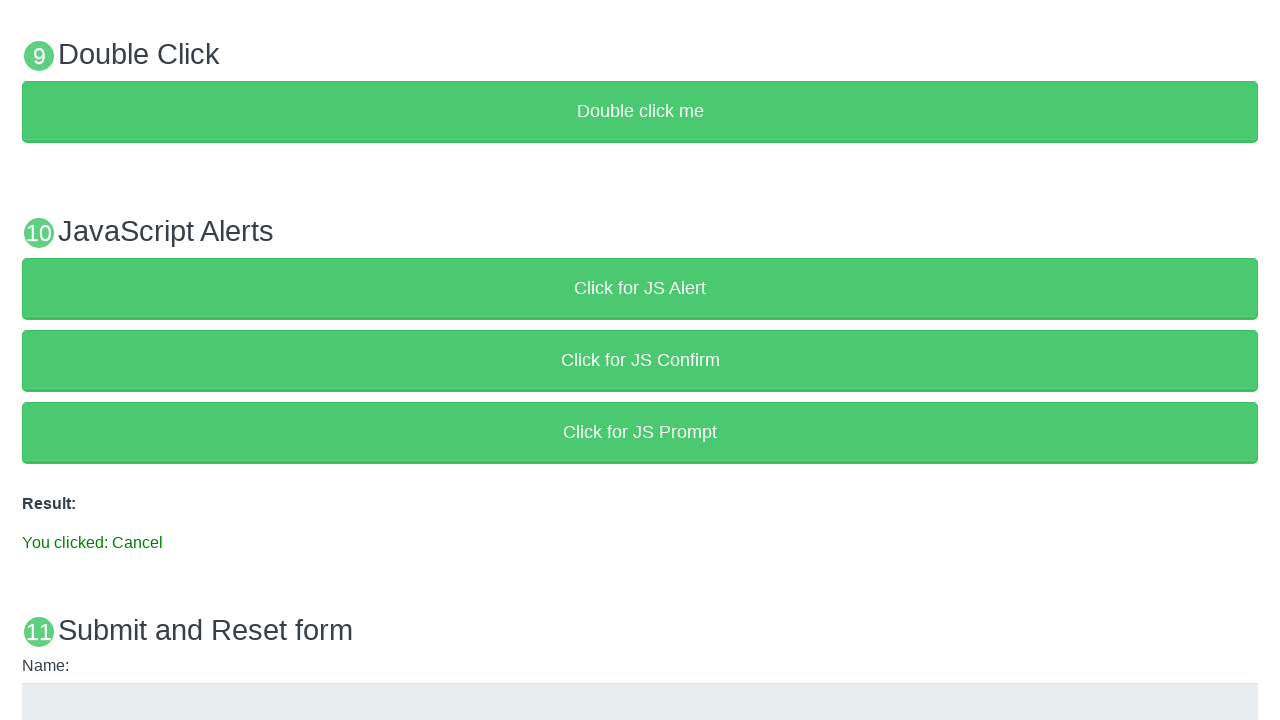

Verified result text shows 'You clicked: Cancel' confirming dialog was dismissed
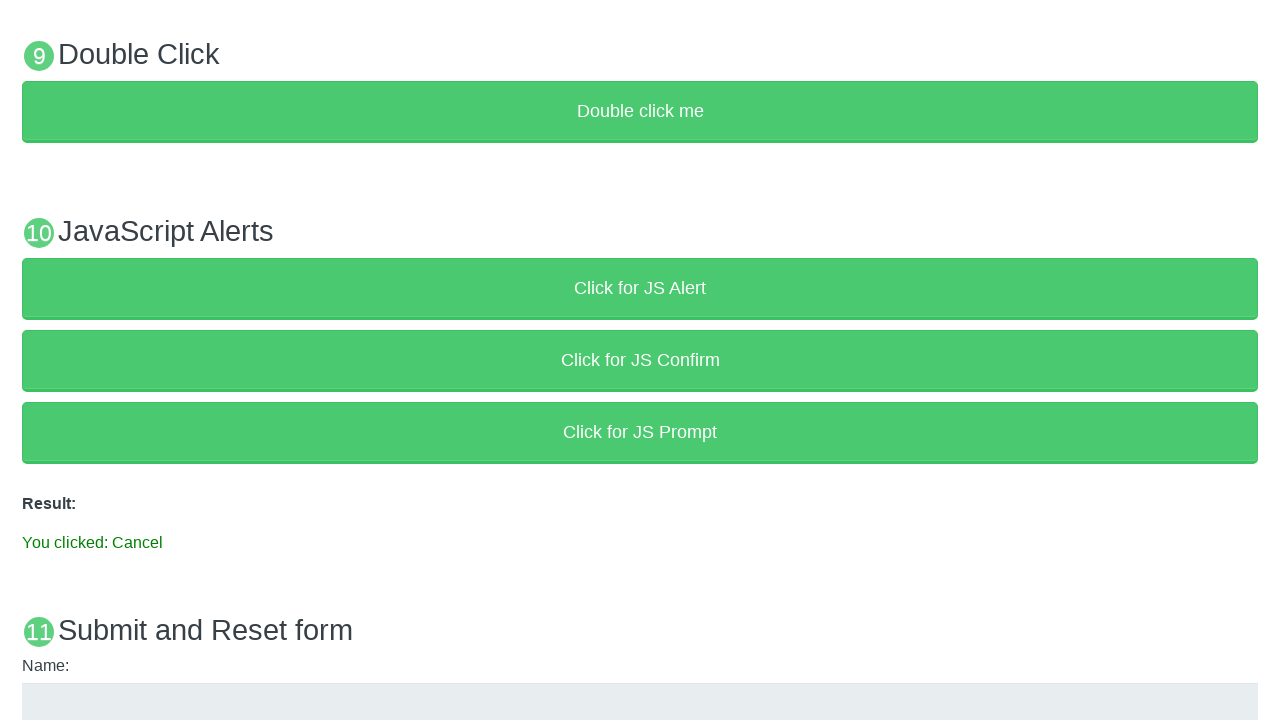

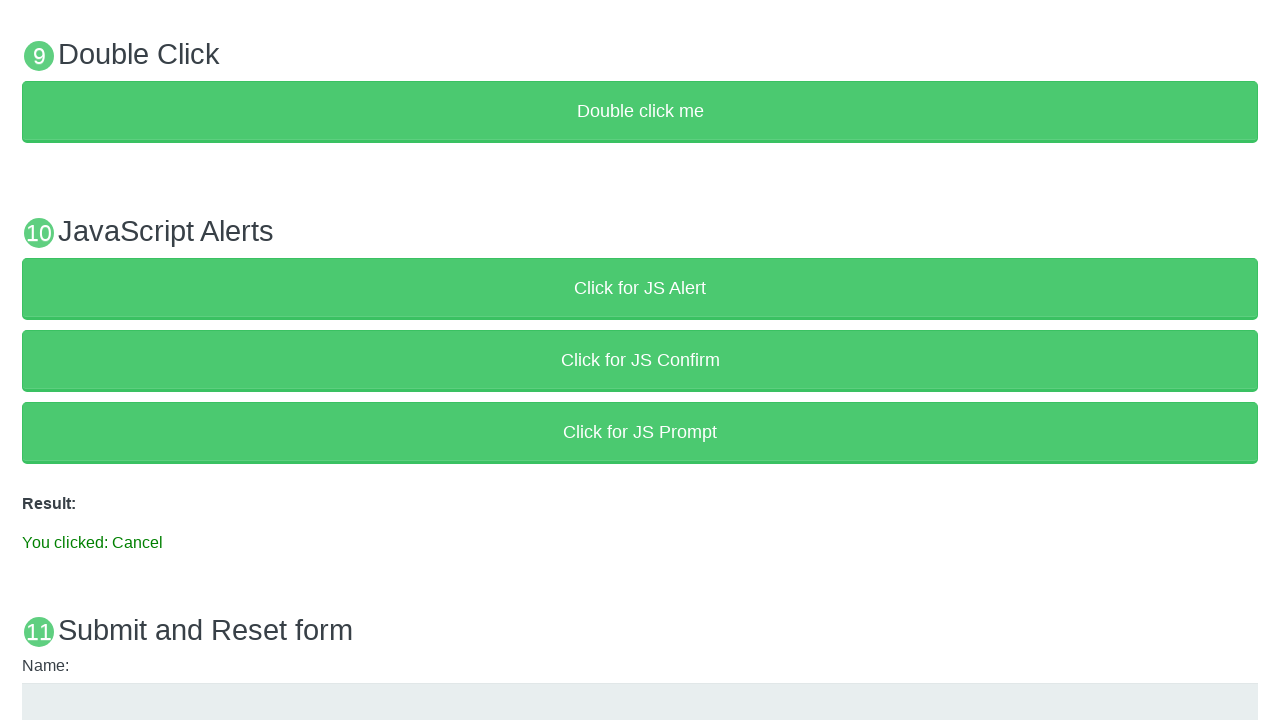